Tests adding and then removing an element by clicking add button, then clicking the delete button that appears

Starting URL: http://the-internet.herokuapp.com/add_remove_elements/

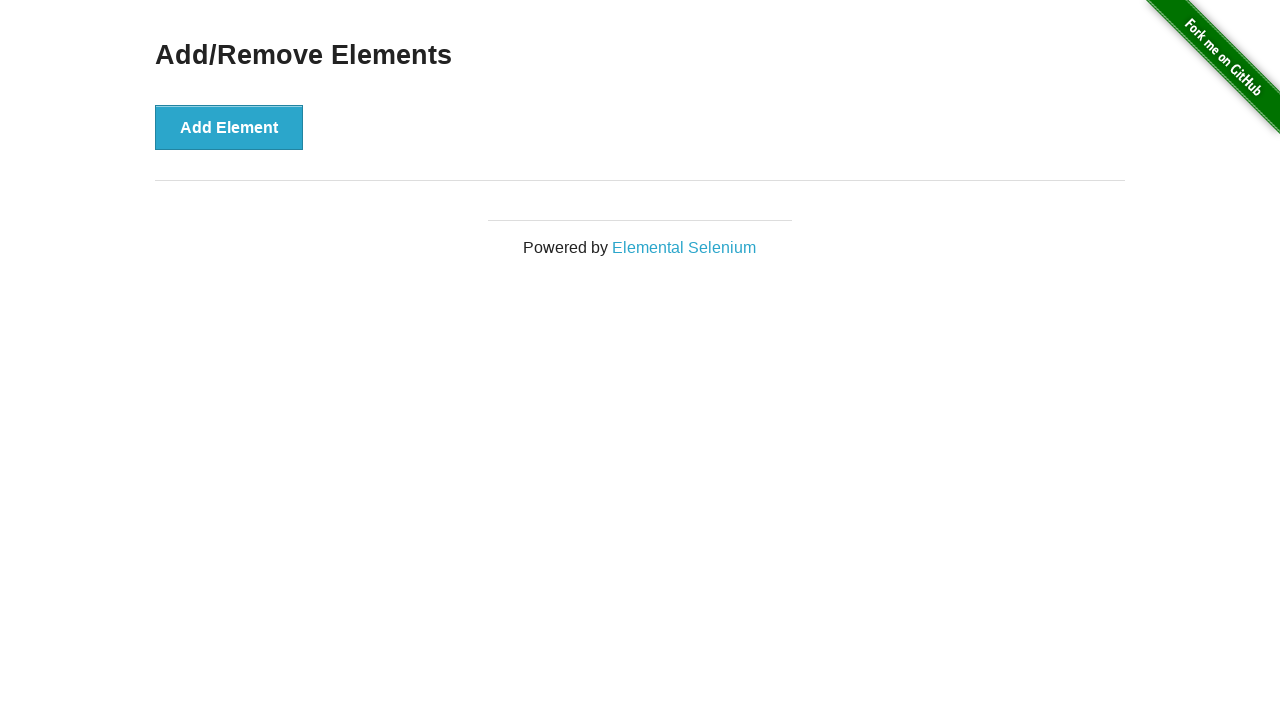

Clicked the 'Add Element' button at (229, 127) on button
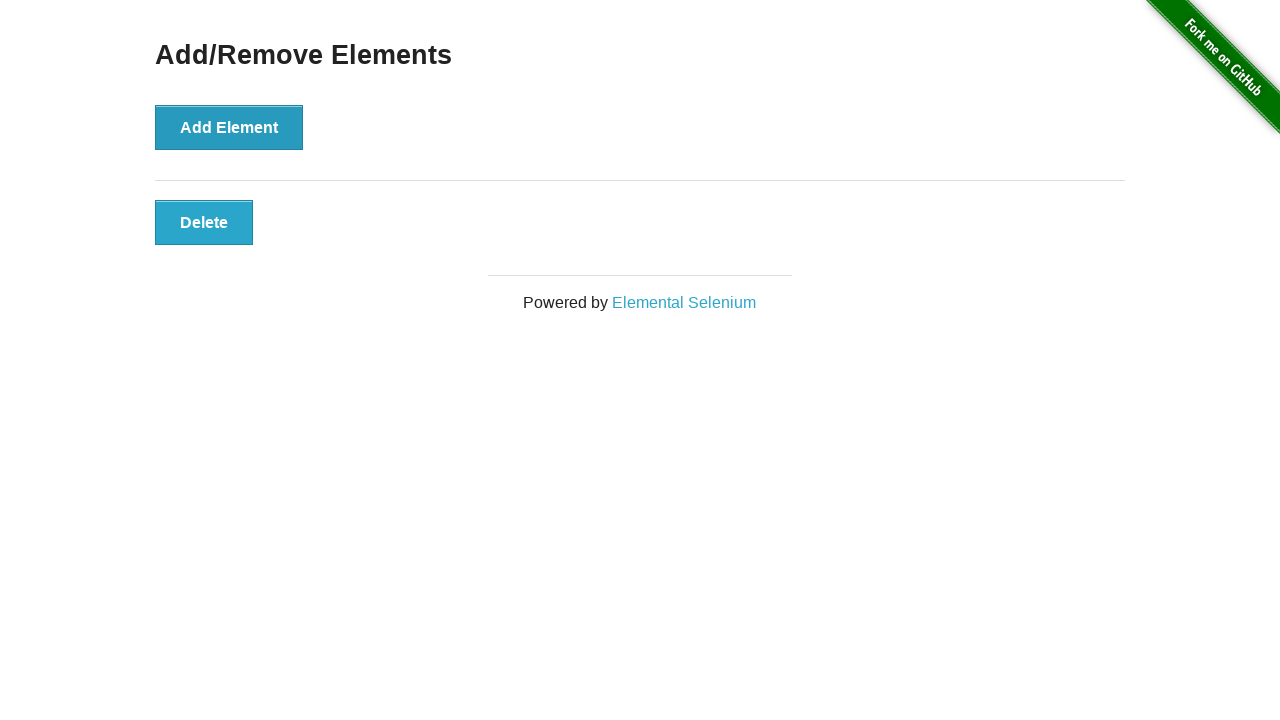

Delete button appeared after adding element
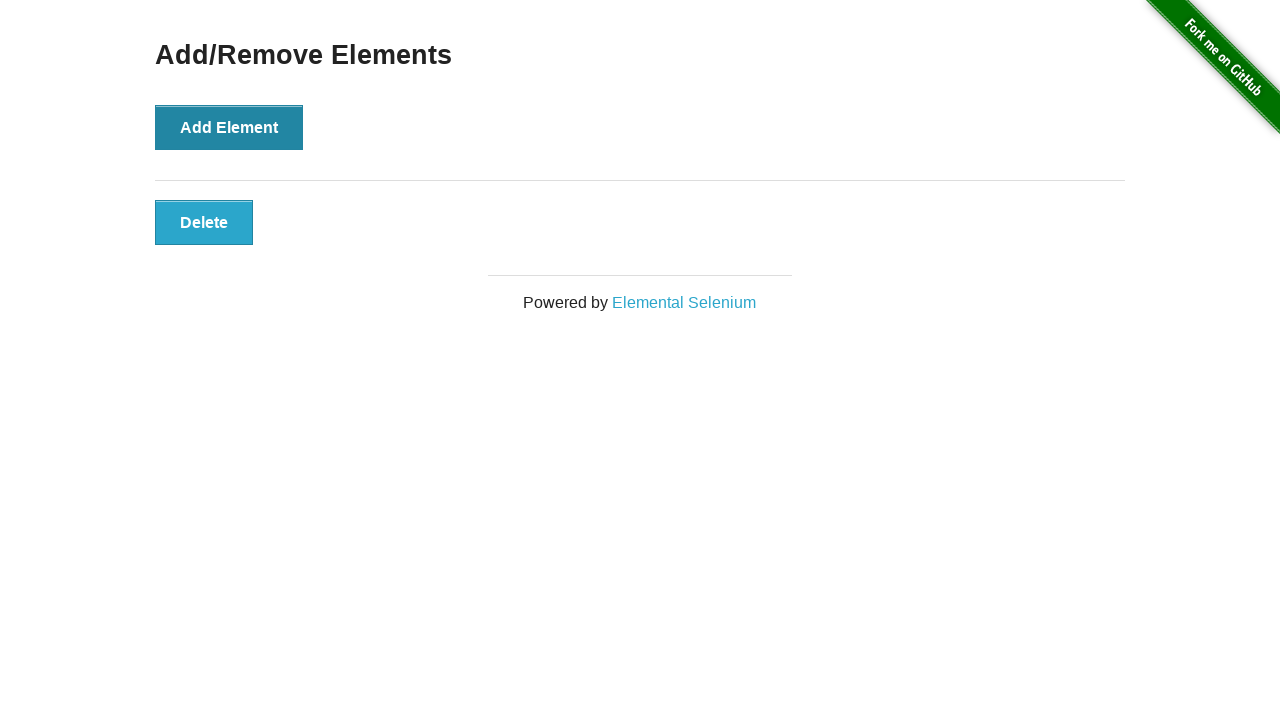

Clicked the delete button to remove the element at (204, 222) on .added-manually
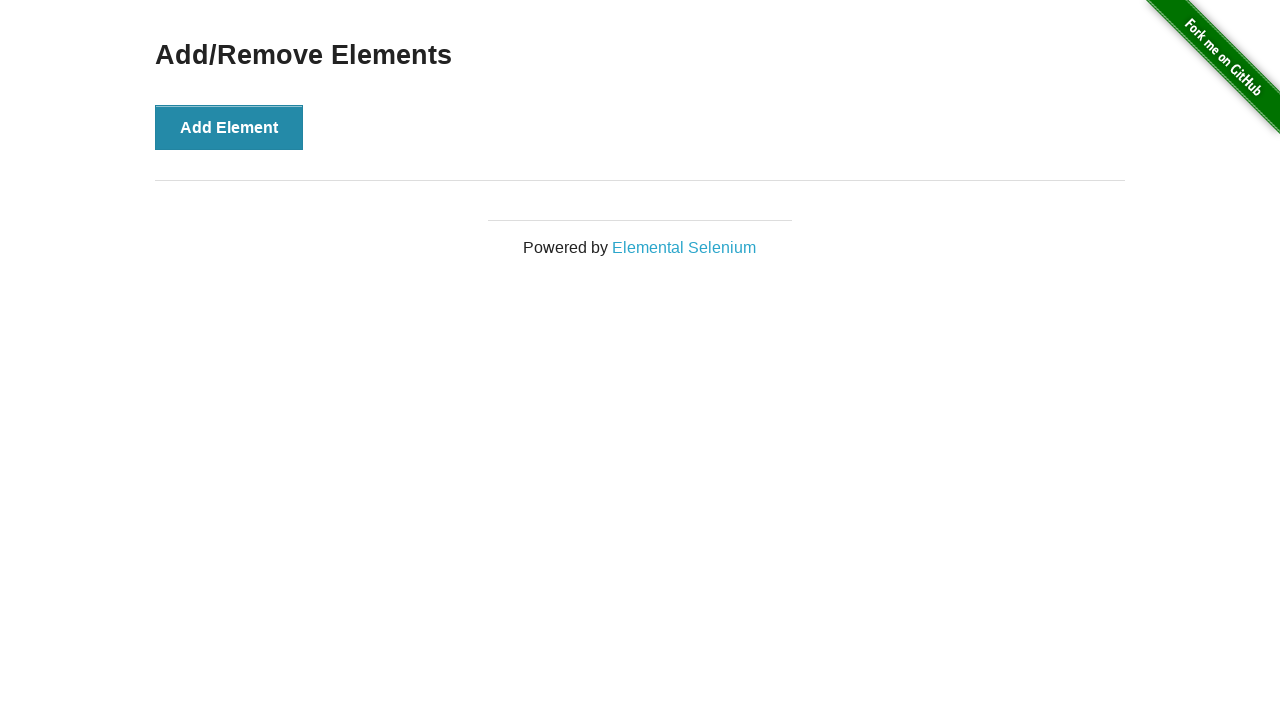

Verified that the delete button is hidden after removal
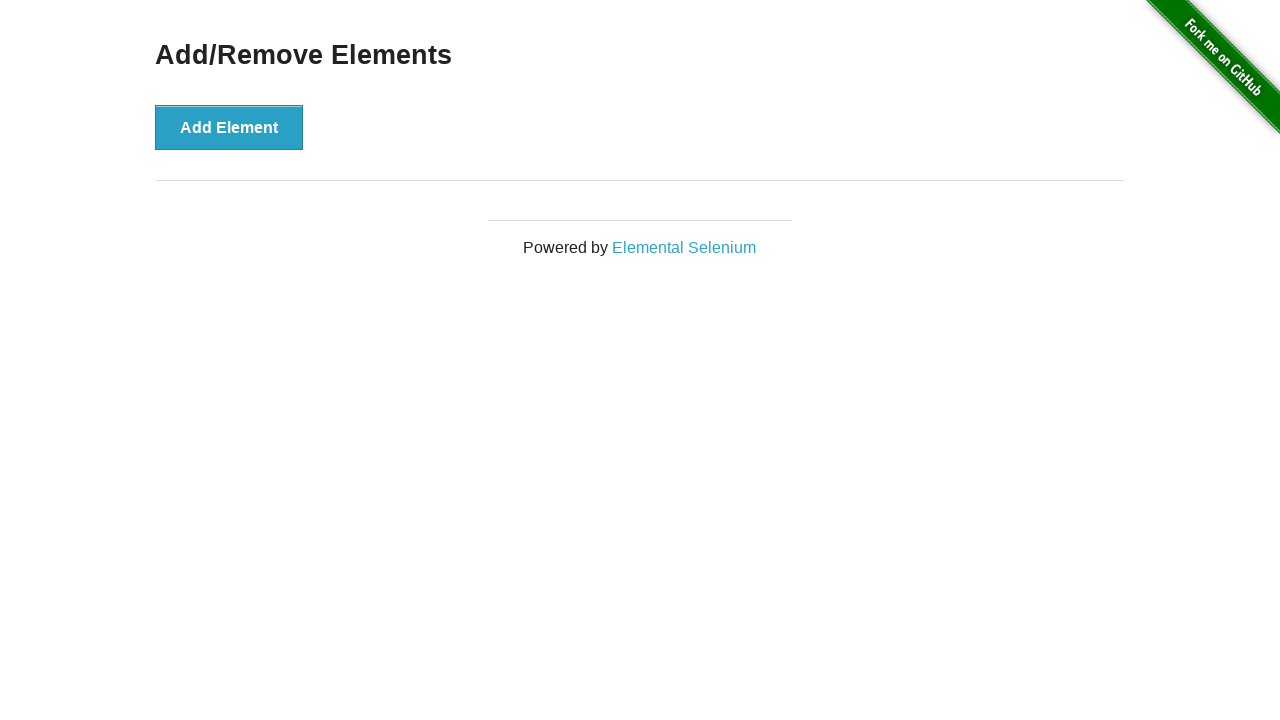

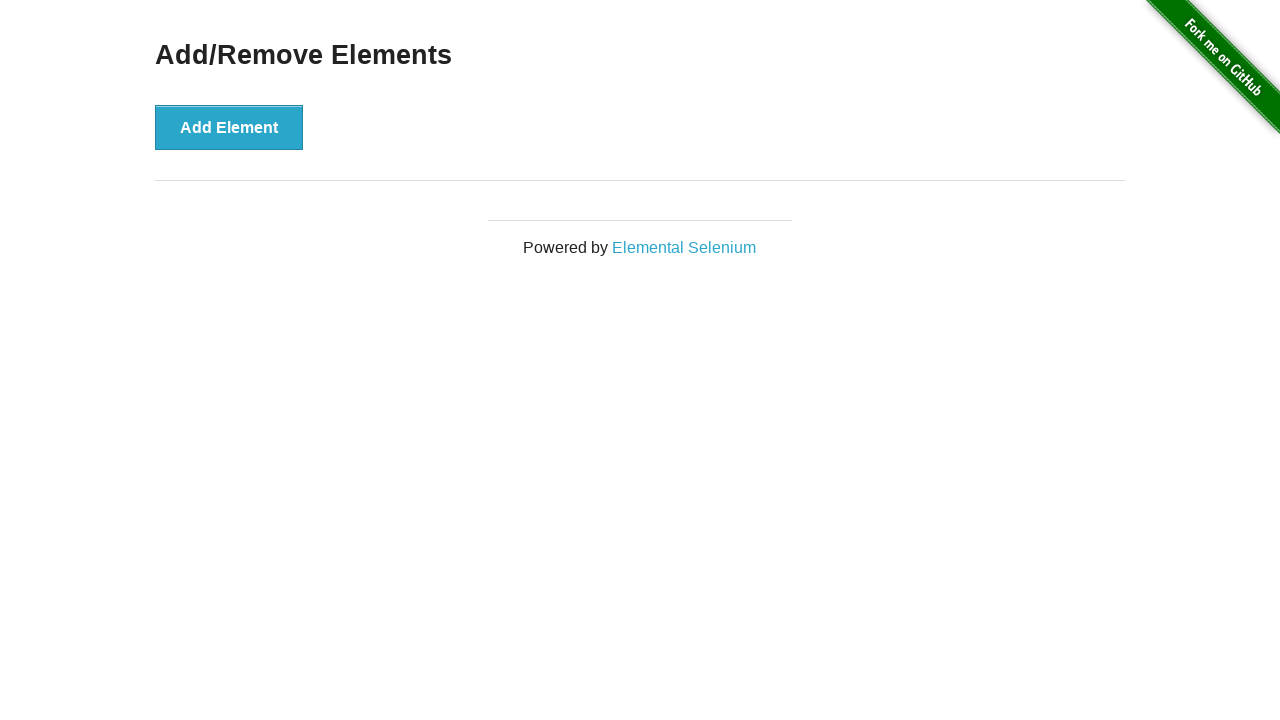